Navigates to a form page and fills in the first name field

Starting URL: https://formy-project.herokuapp.com/form

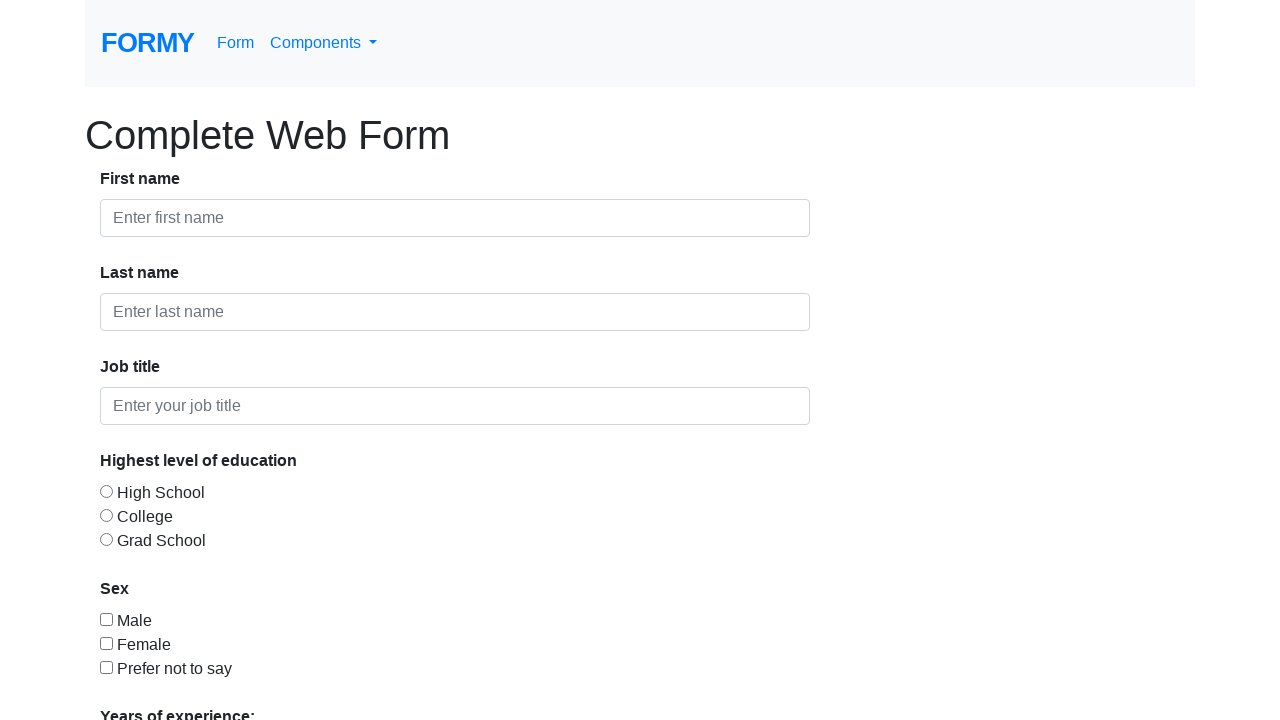

Filled first name field with 'Ahmed Farah' on //input[@id='first-name']
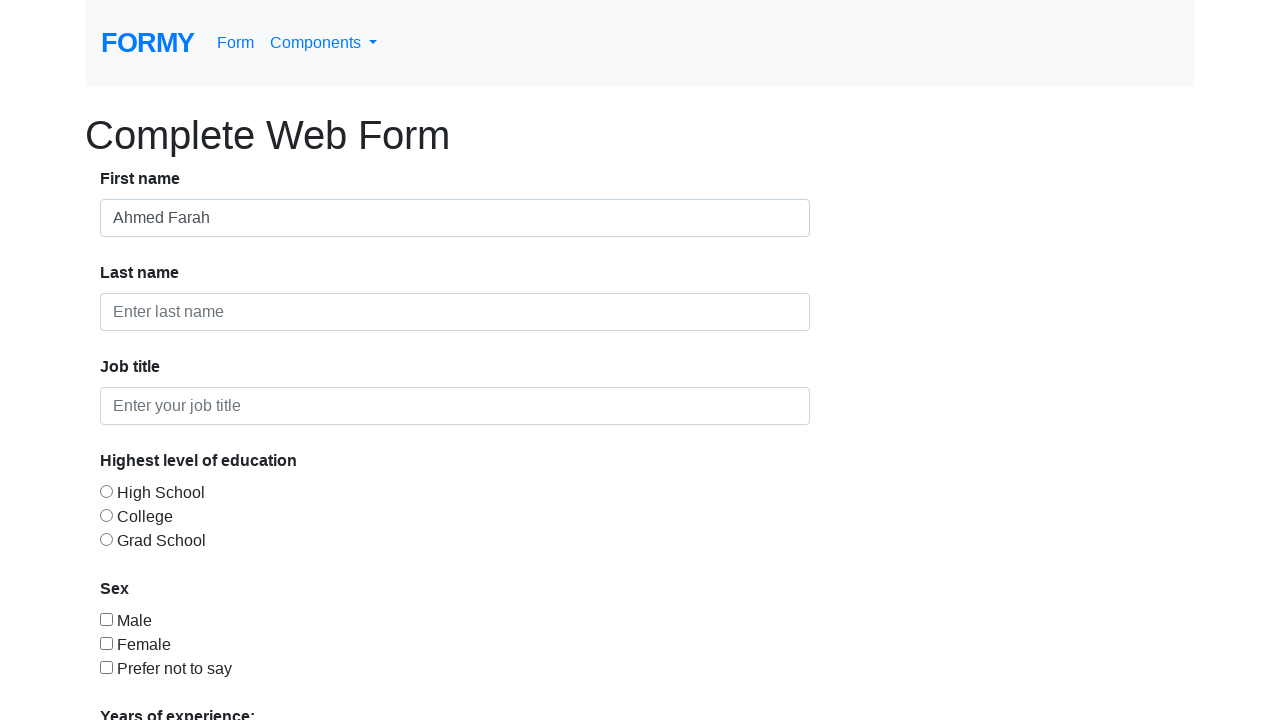

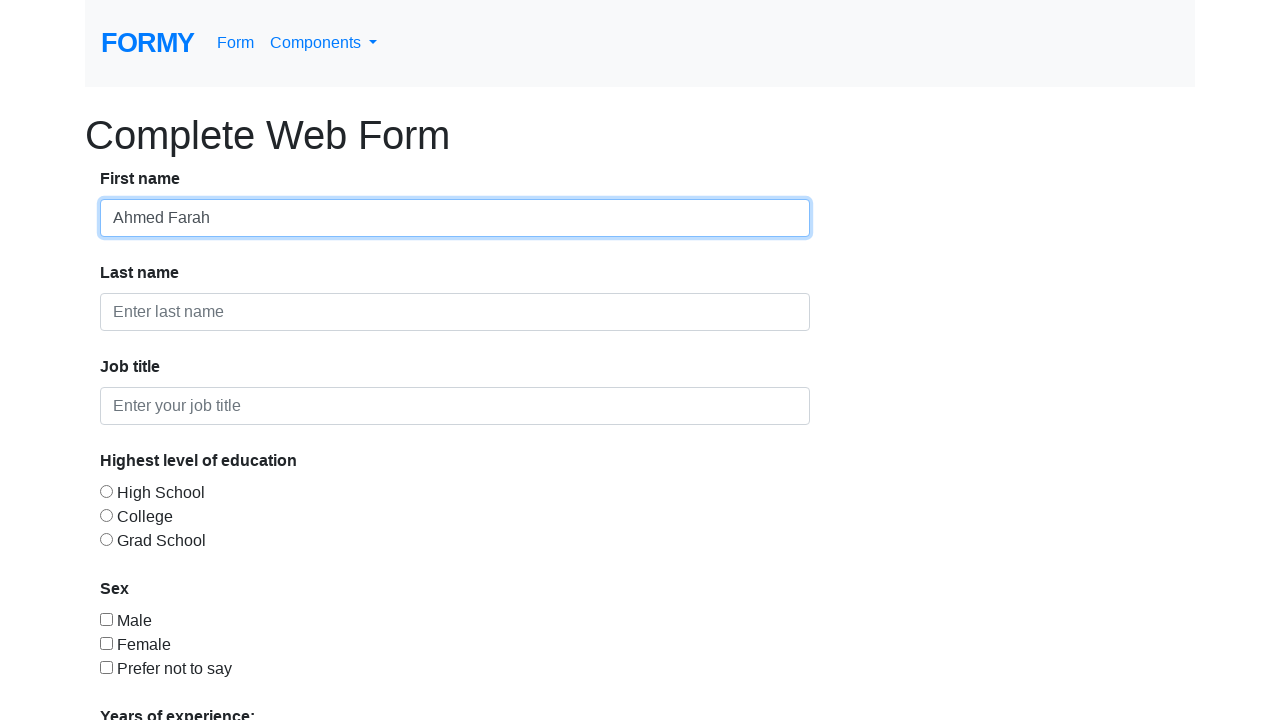